Tests that whitespace is trimmed from edited todo text

Starting URL: https://demo.playwright.dev/todomvc

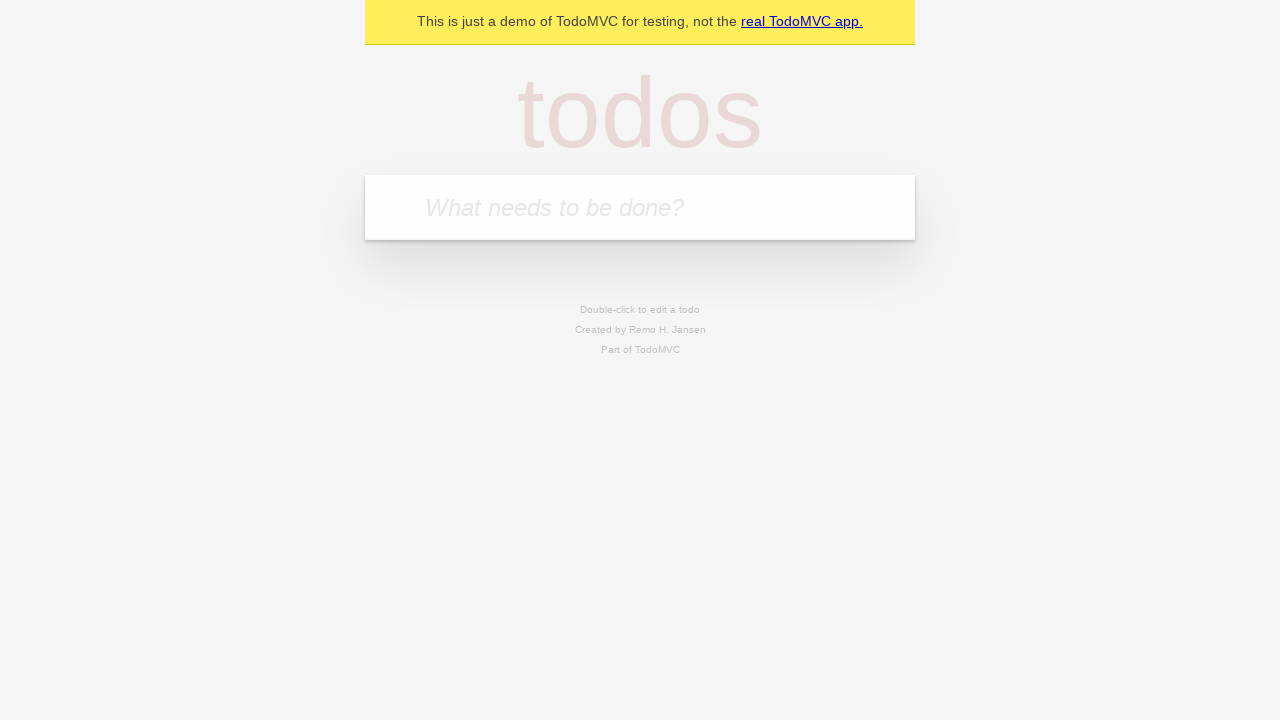

Filled new todo input with 'buy some cheese' on .new-todo
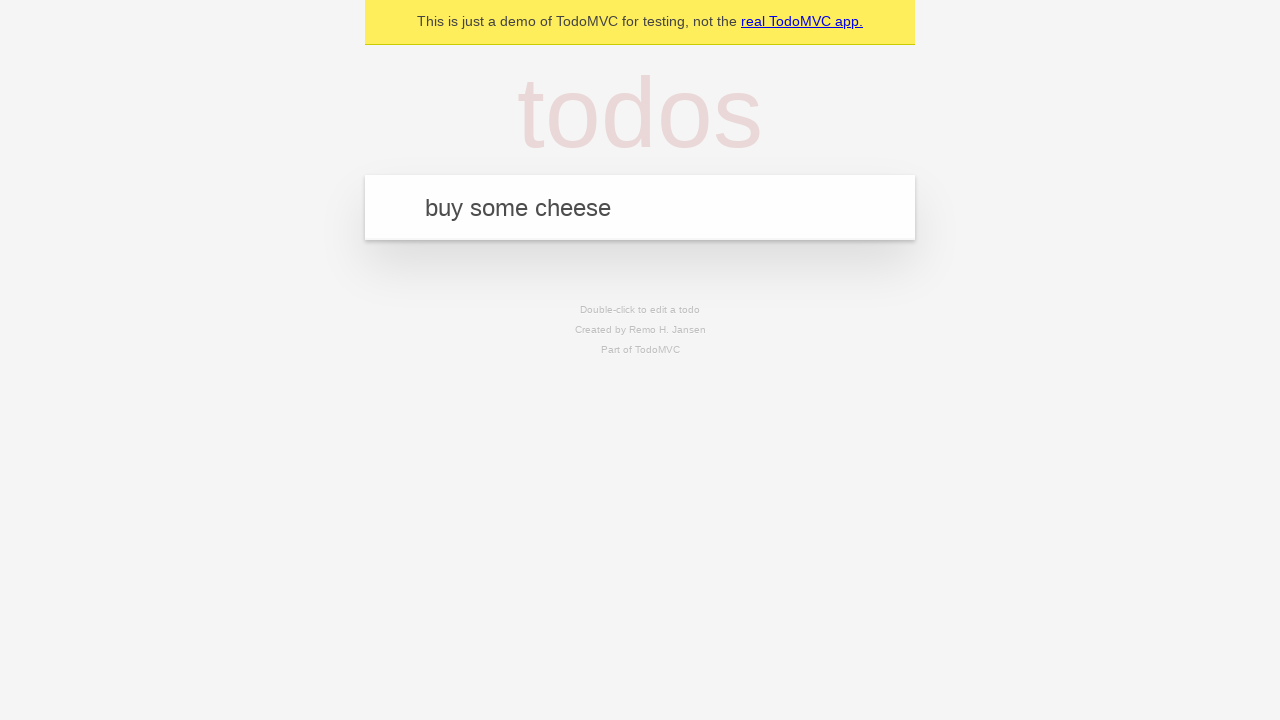

Pressed Enter to add first todo on .new-todo
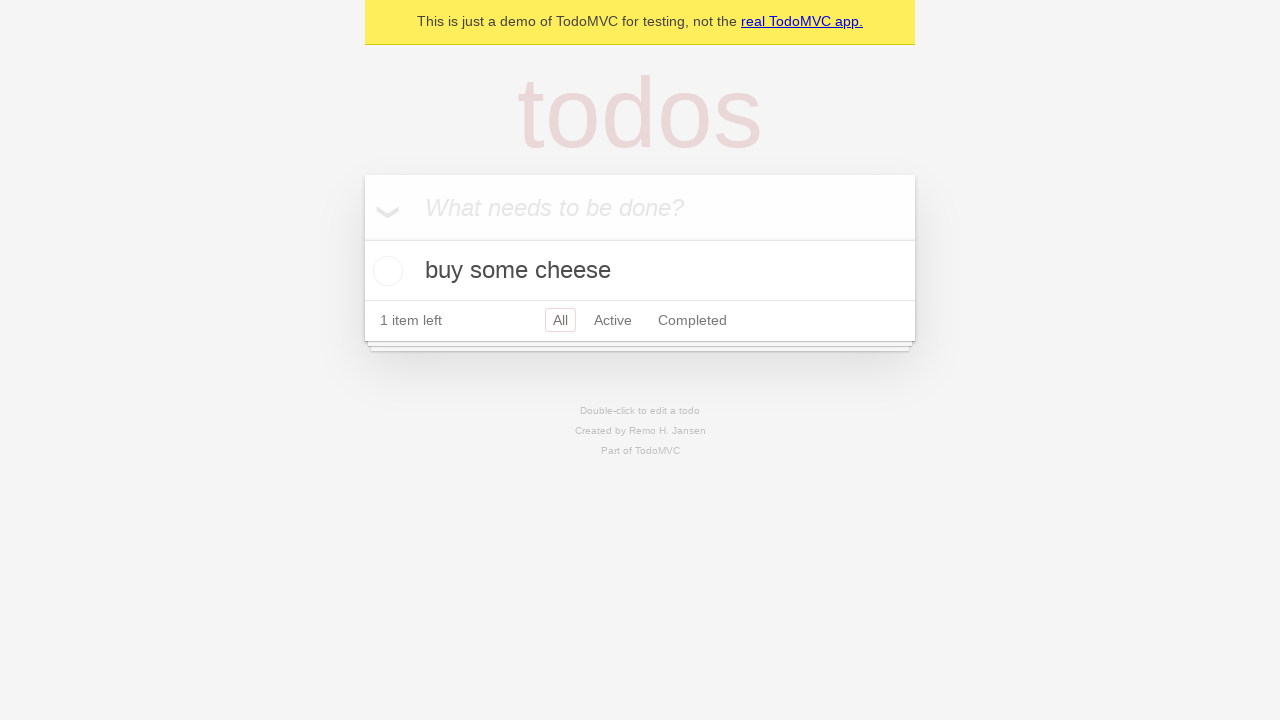

Filled new todo input with 'feed the cat' on .new-todo
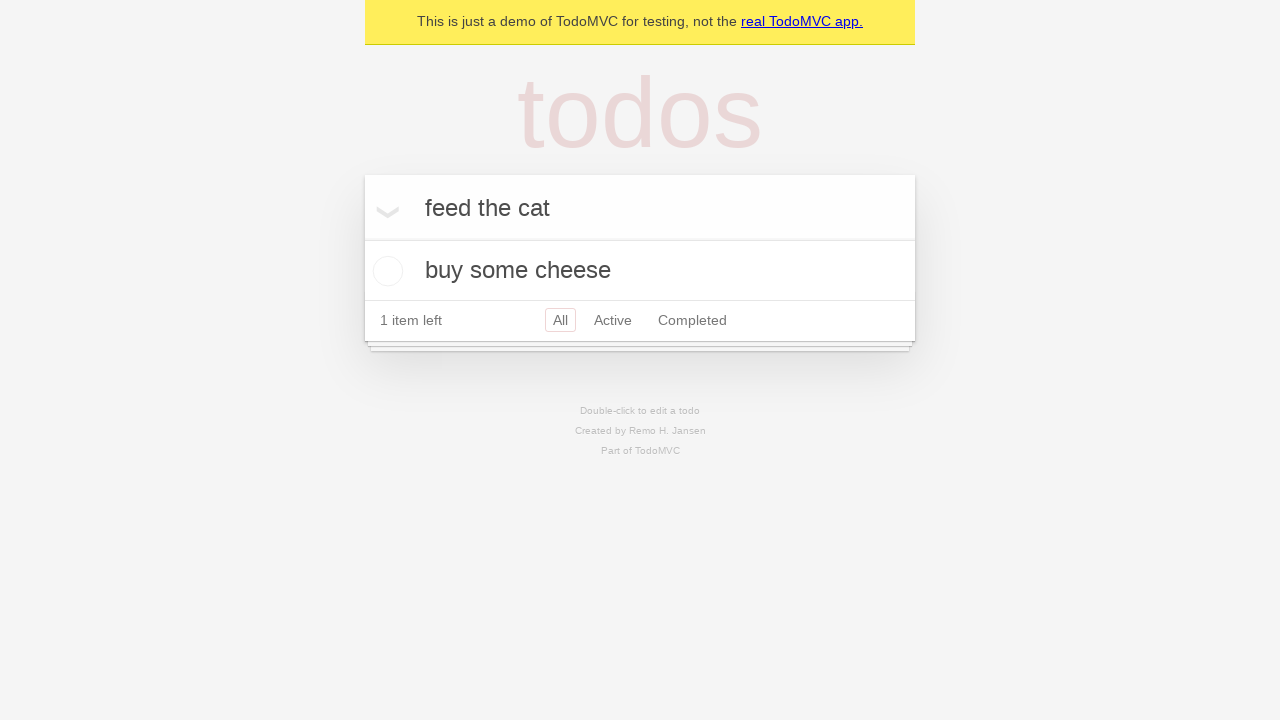

Pressed Enter to add second todo on .new-todo
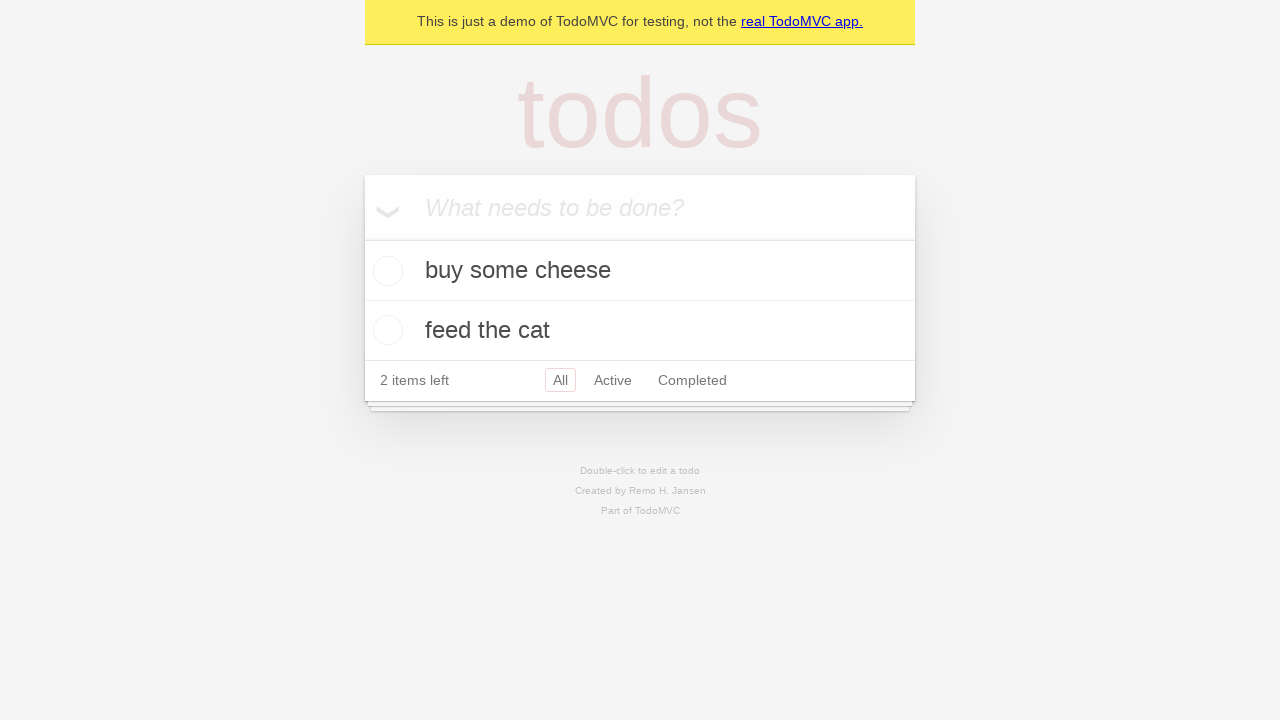

Filled new todo input with 'book a doctors appointment' on .new-todo
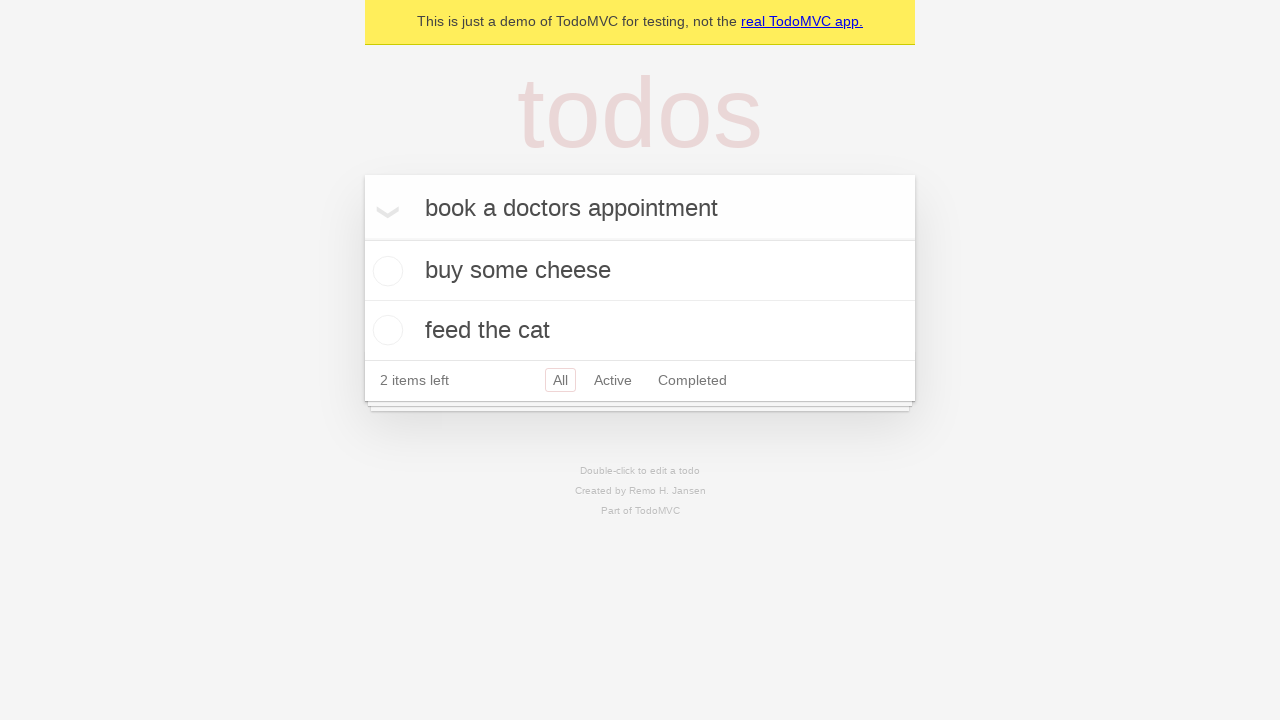

Pressed Enter to add third todo on .new-todo
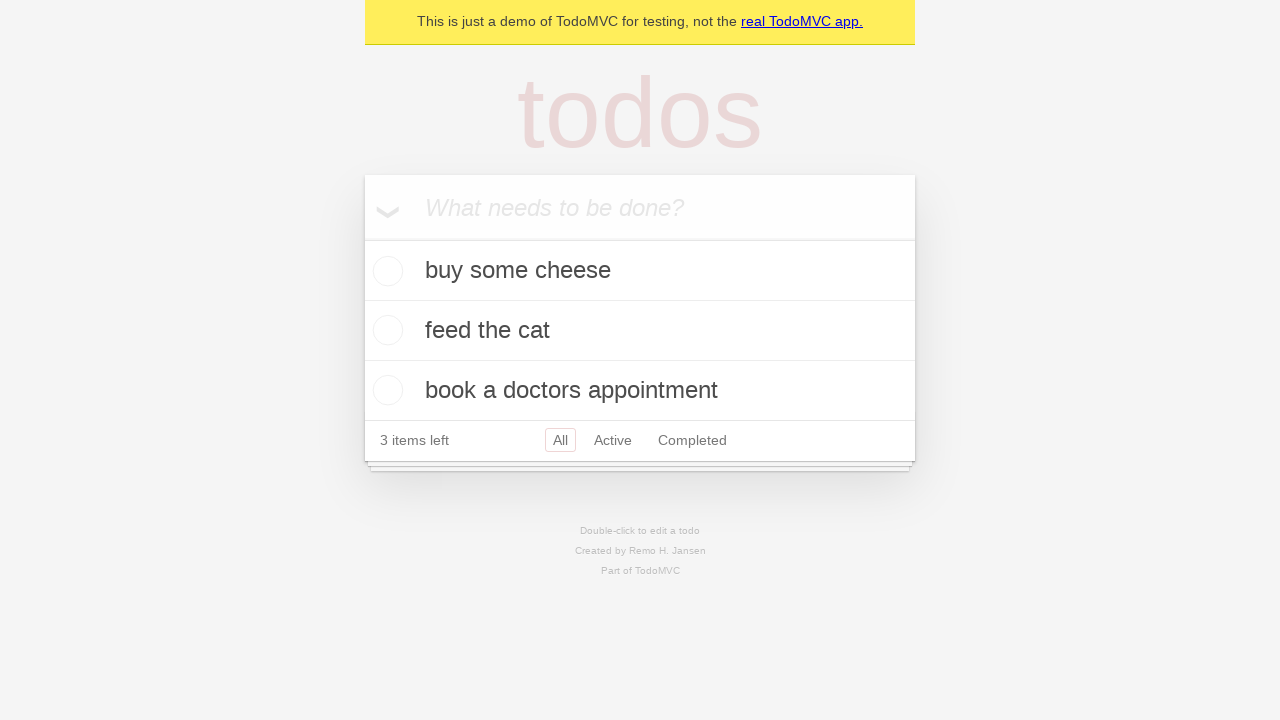

Waited for all 3 todos to be visible in the list
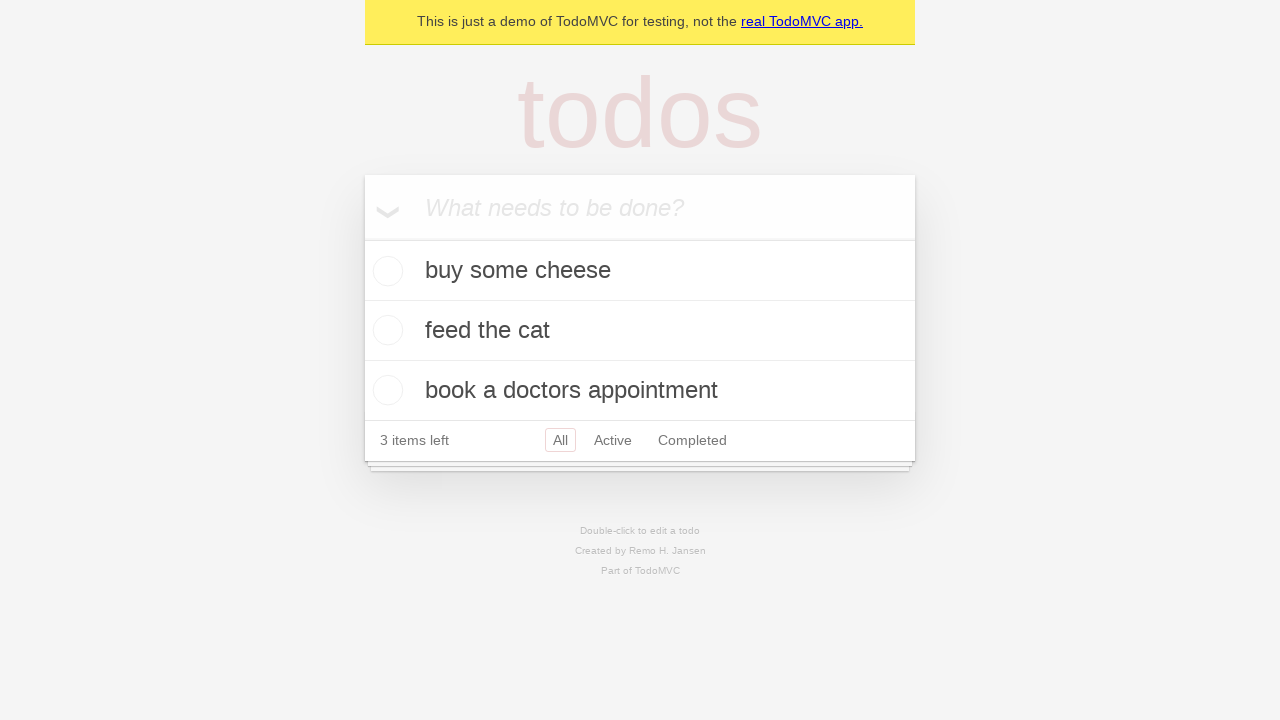

Double-clicked on second todo to enter edit mode at (640, 331) on .todo-list li >> nth=1
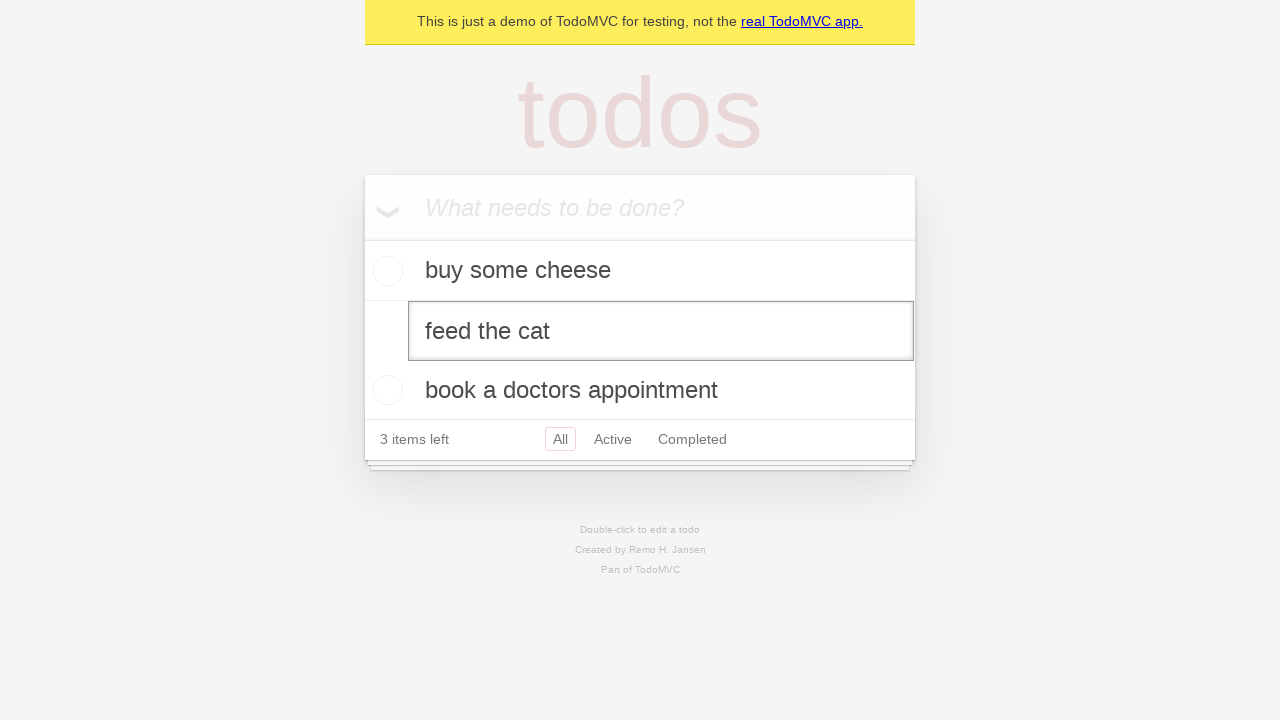

Filled edit field with text containing leading and trailing whitespace on .todo-list li >> nth=1 >> .edit
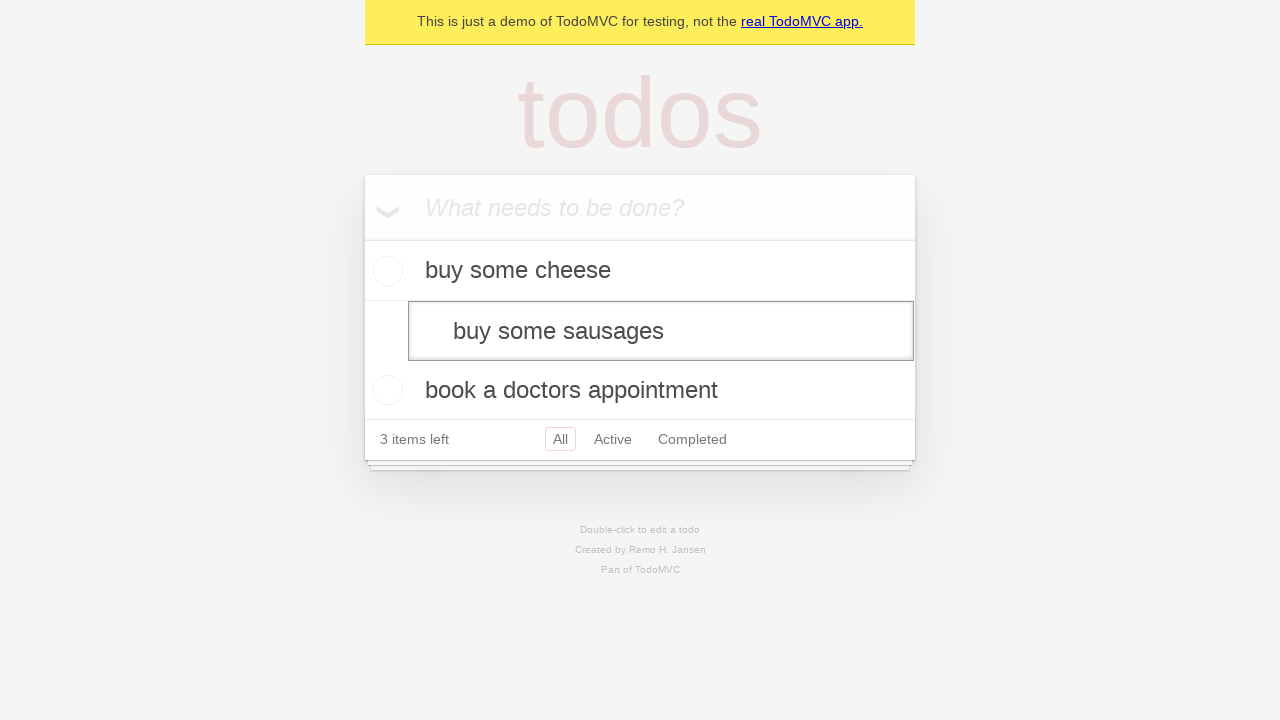

Pressed Enter to submit edited todo - whitespace should be trimmed on .todo-list li >> nth=1 >> .edit
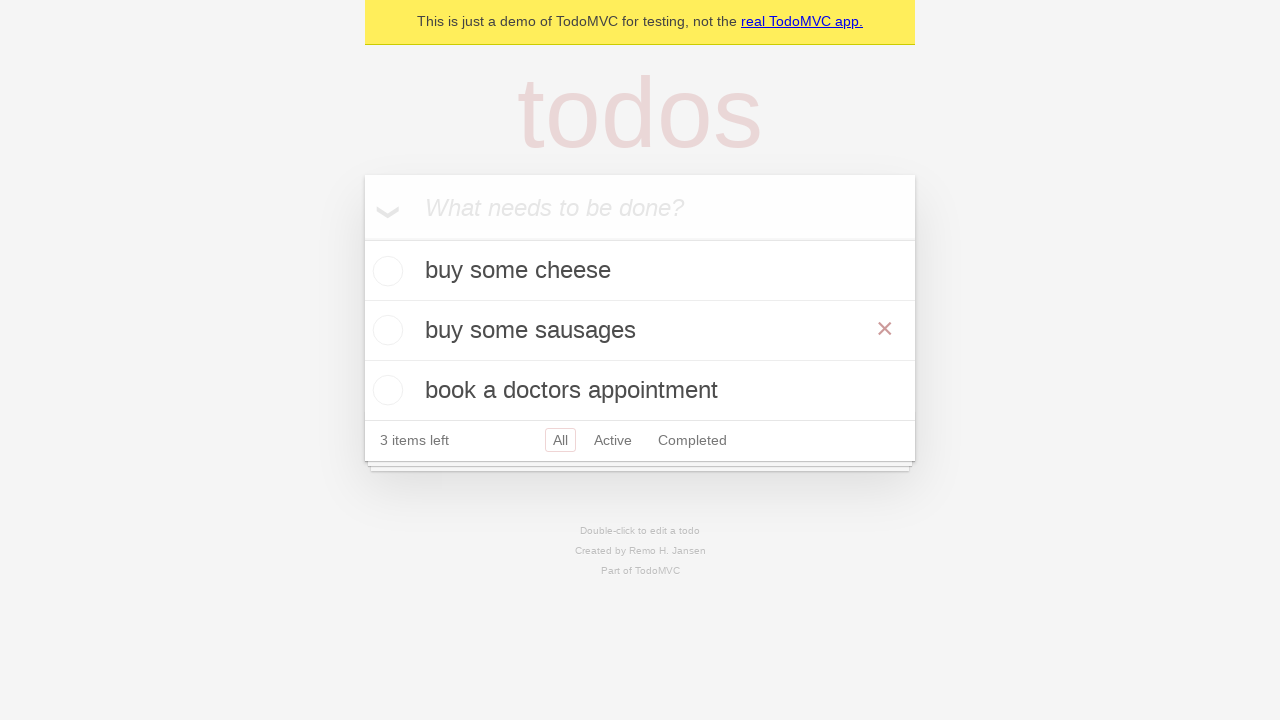

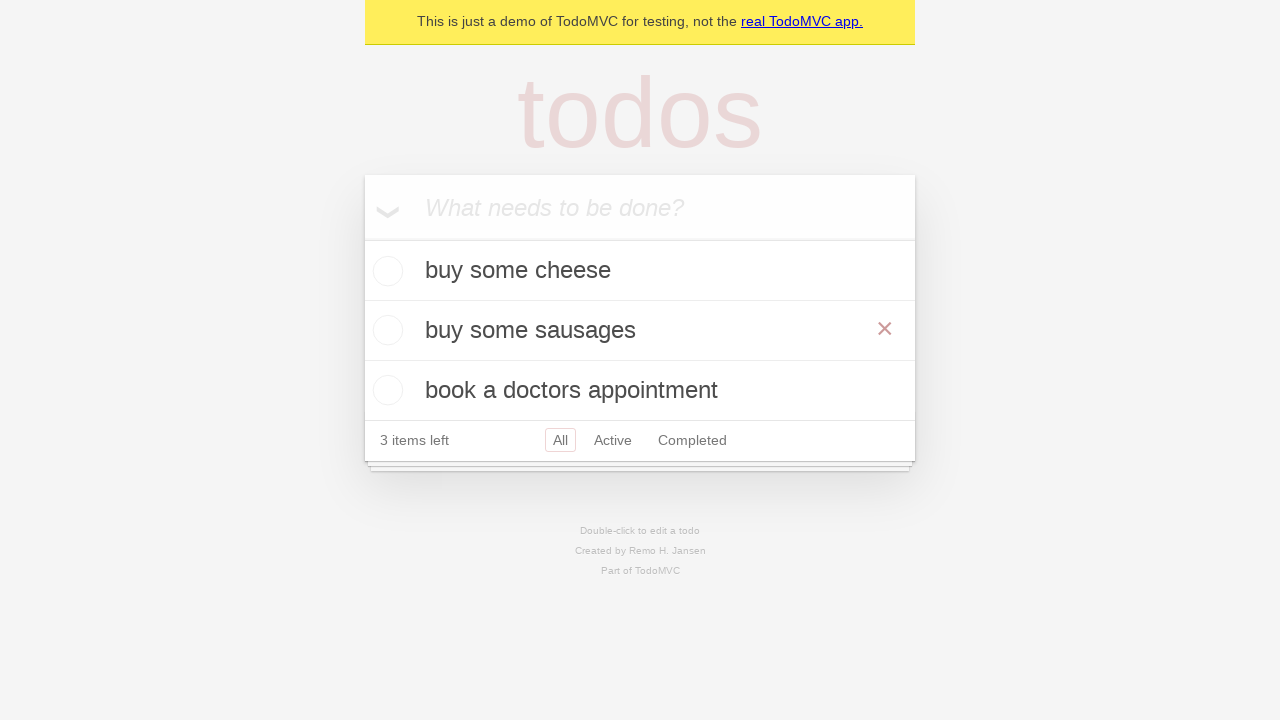